Navigates to the Air India website and waits for the flight booking widget to load

Starting URL: https://www.airindia.com/

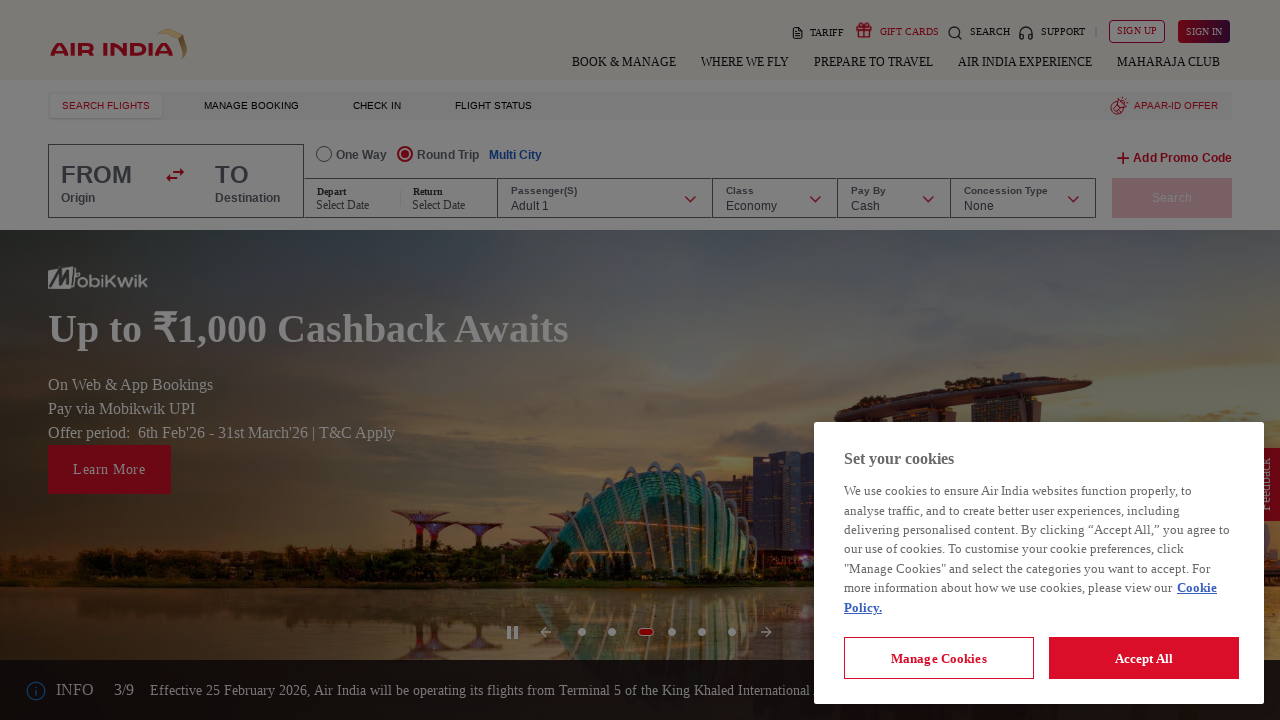

Navigated to Air India website
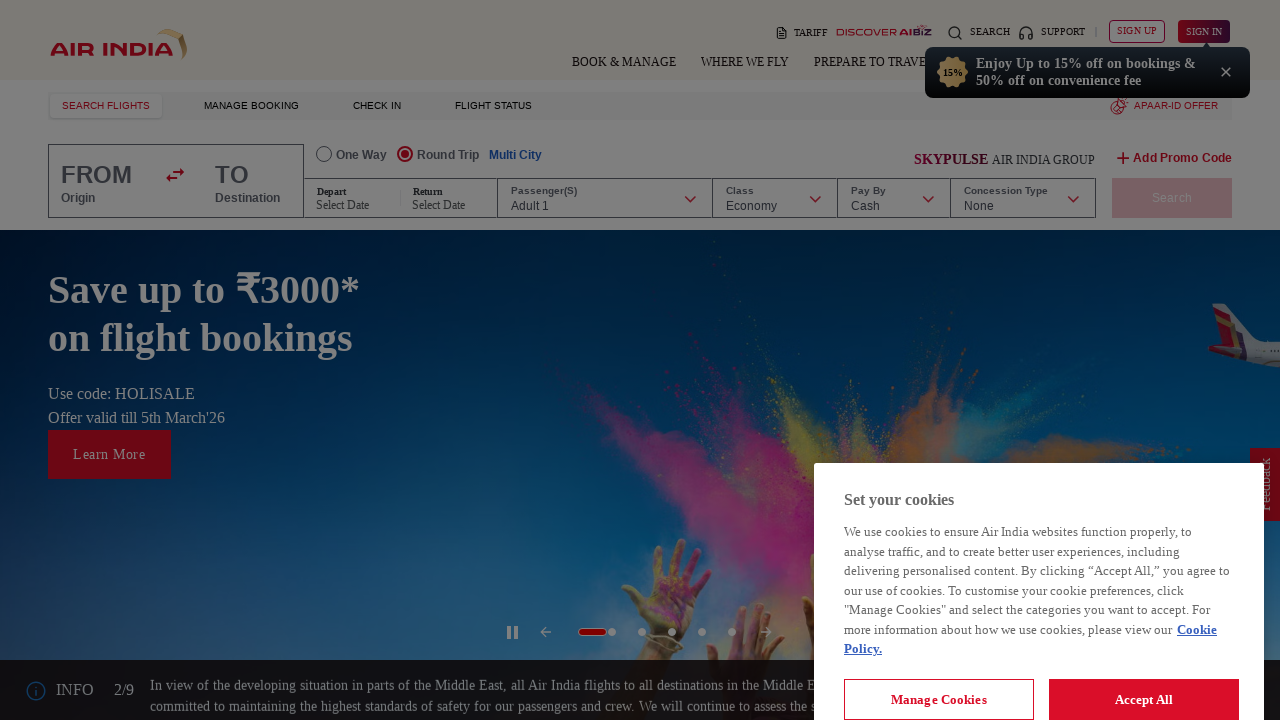

Flight booking widget loaded
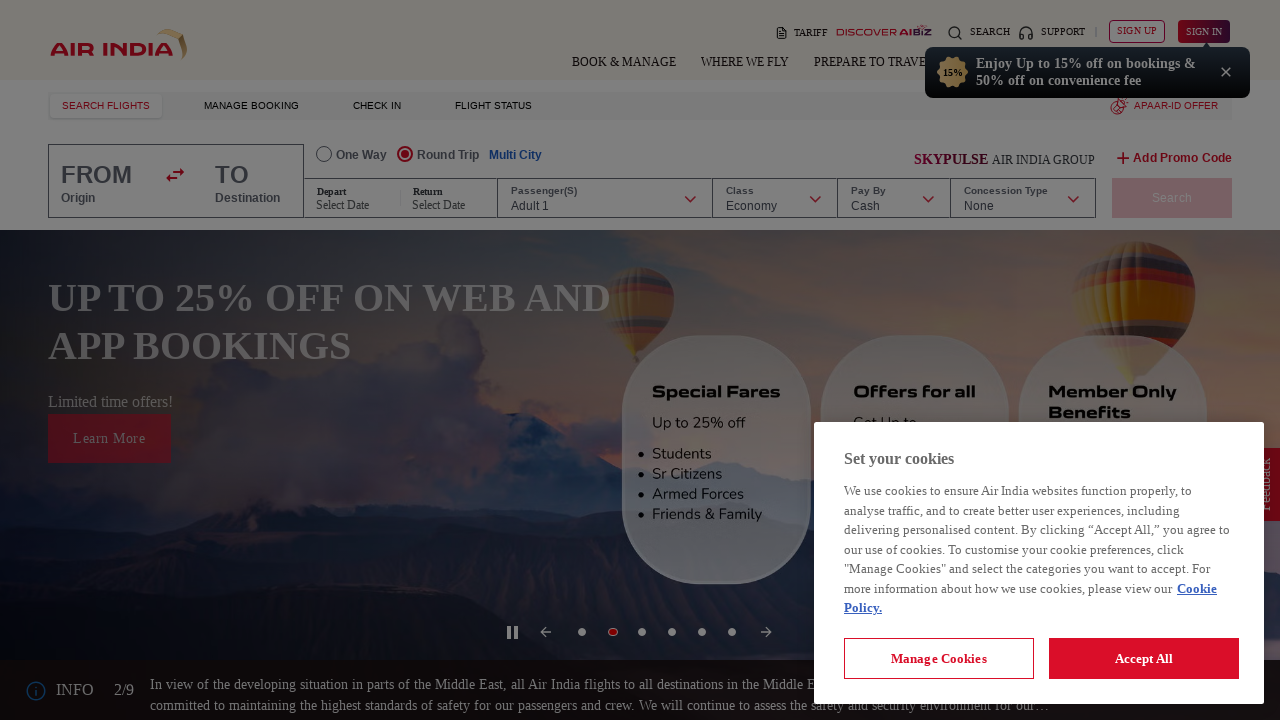

Flight search tab became visible
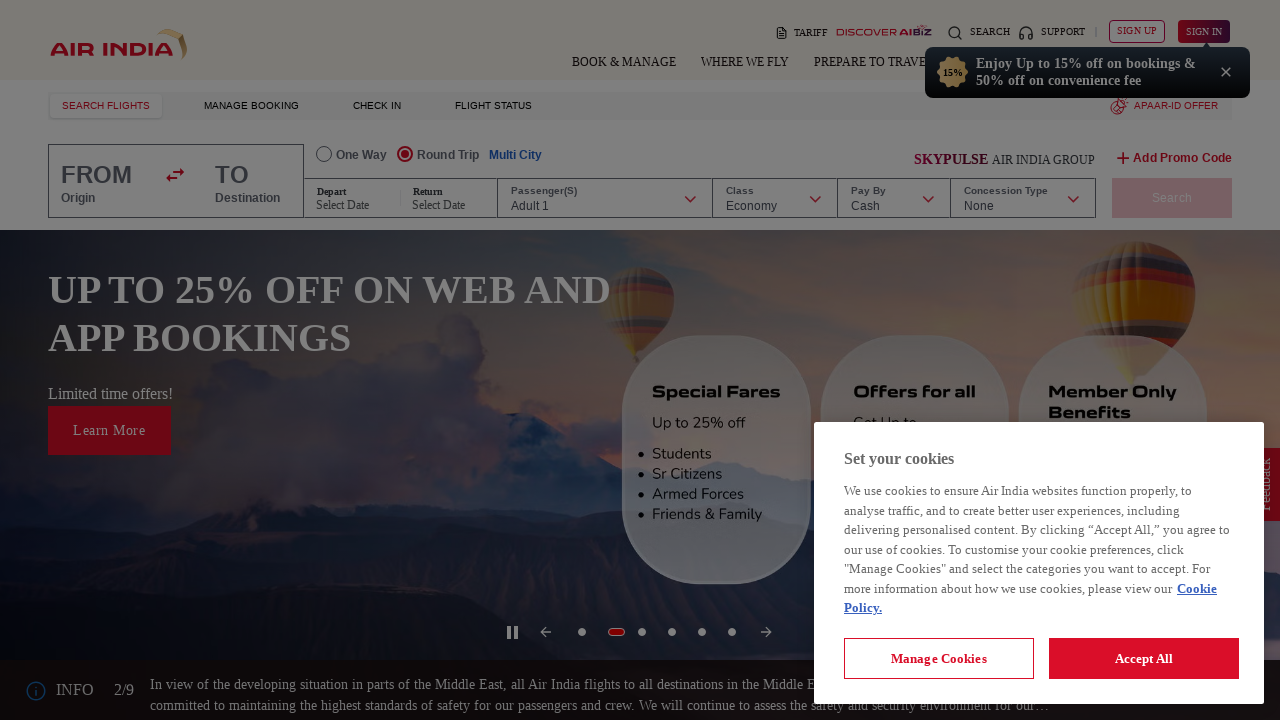

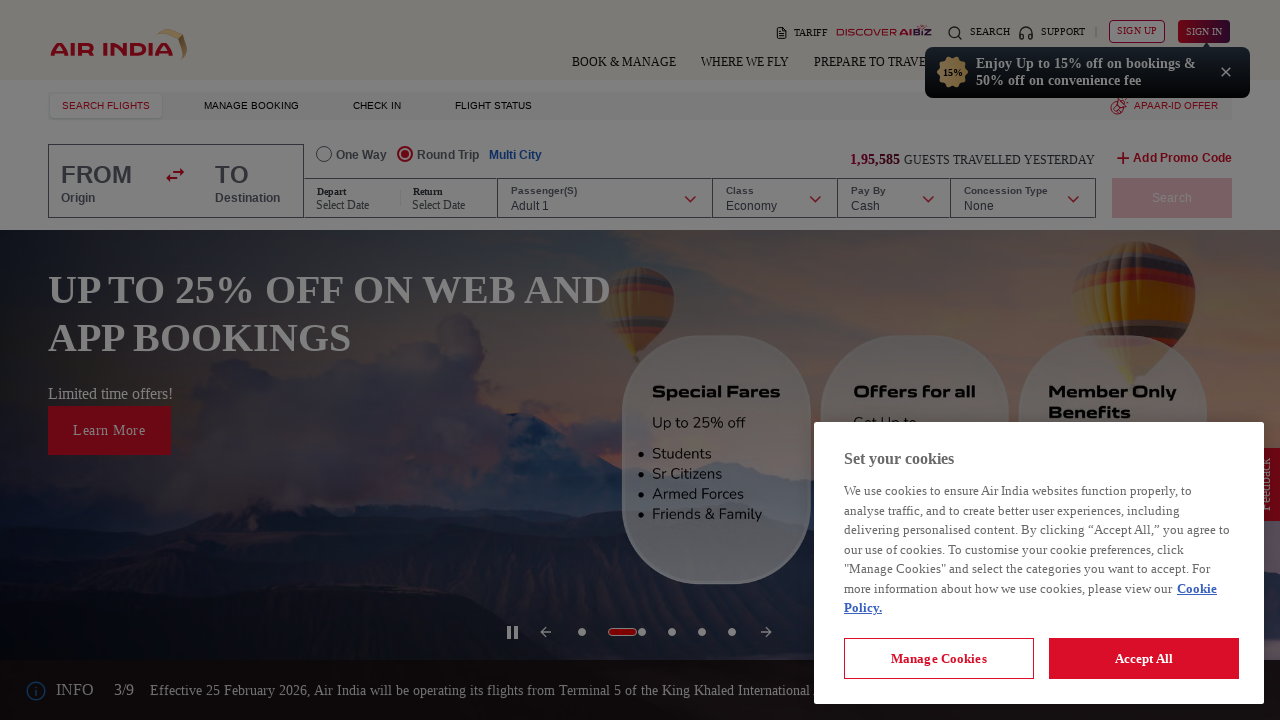